Tests file download functionality by clicking a download button and verifying the download starts successfully

Starting URL: https://demoqa.com/upload-download

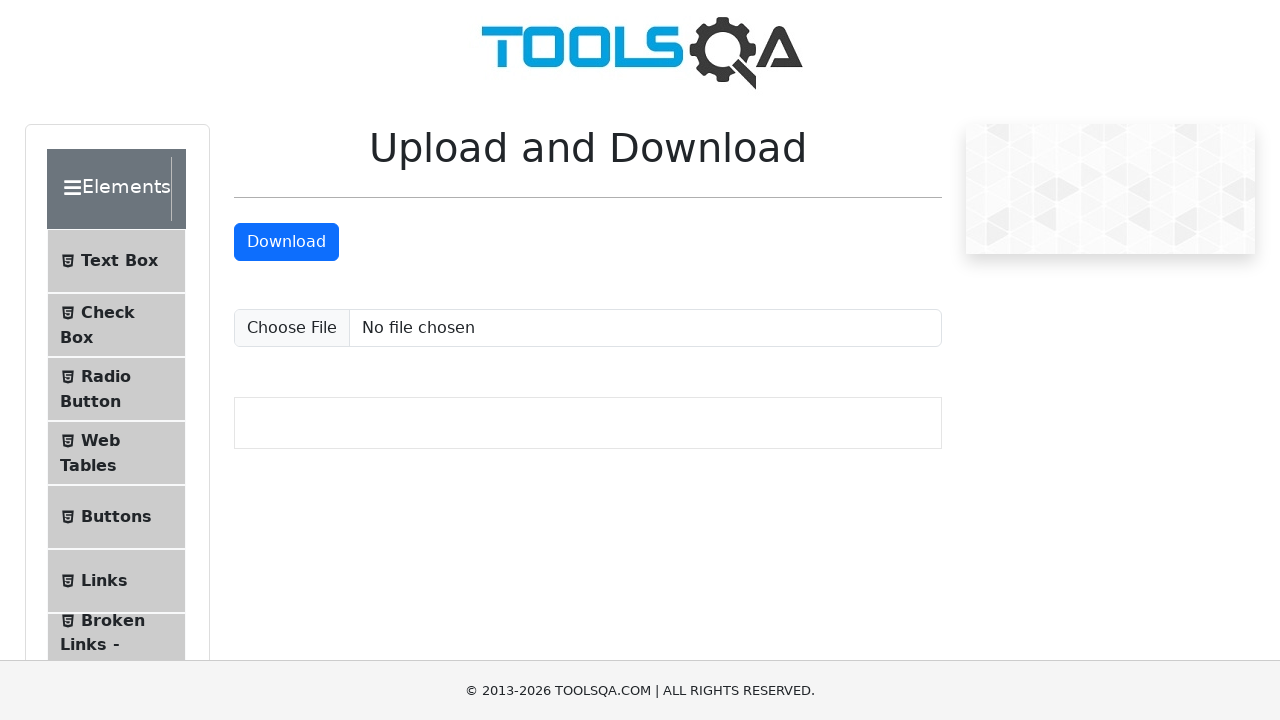

Clicked download button and initiated file download at (286, 242) on #downloadButton
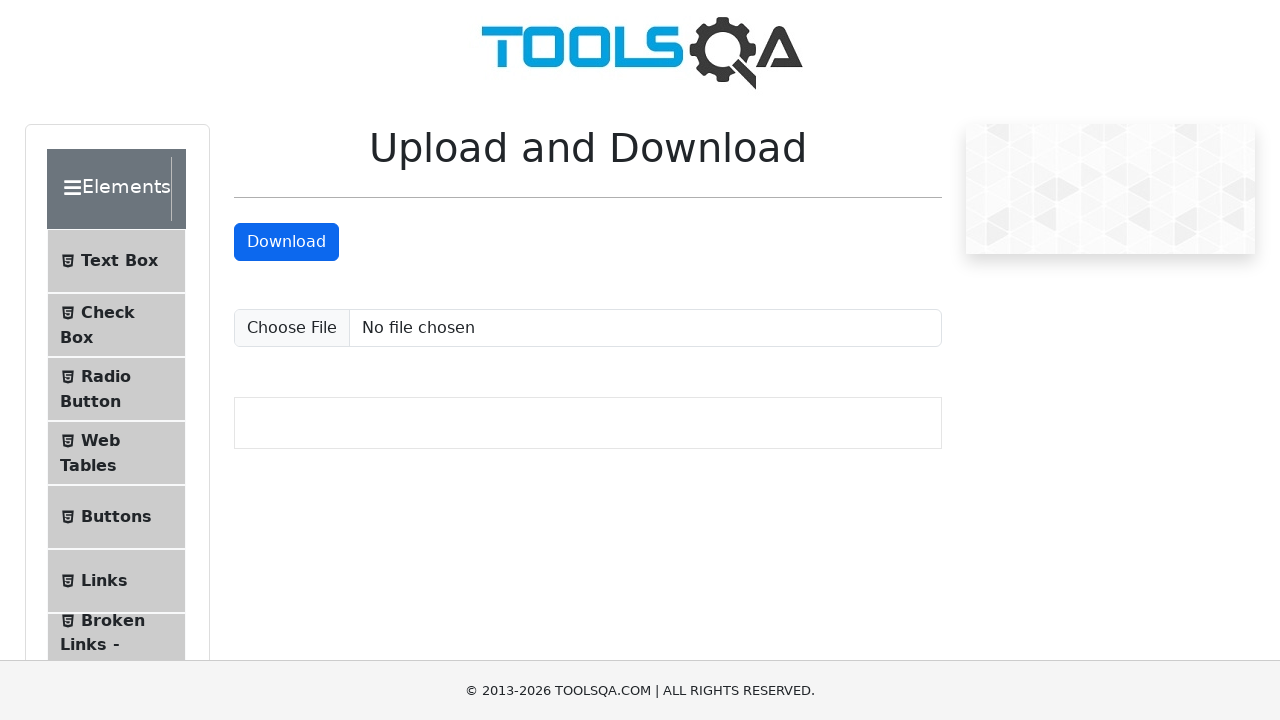

File download completed successfully
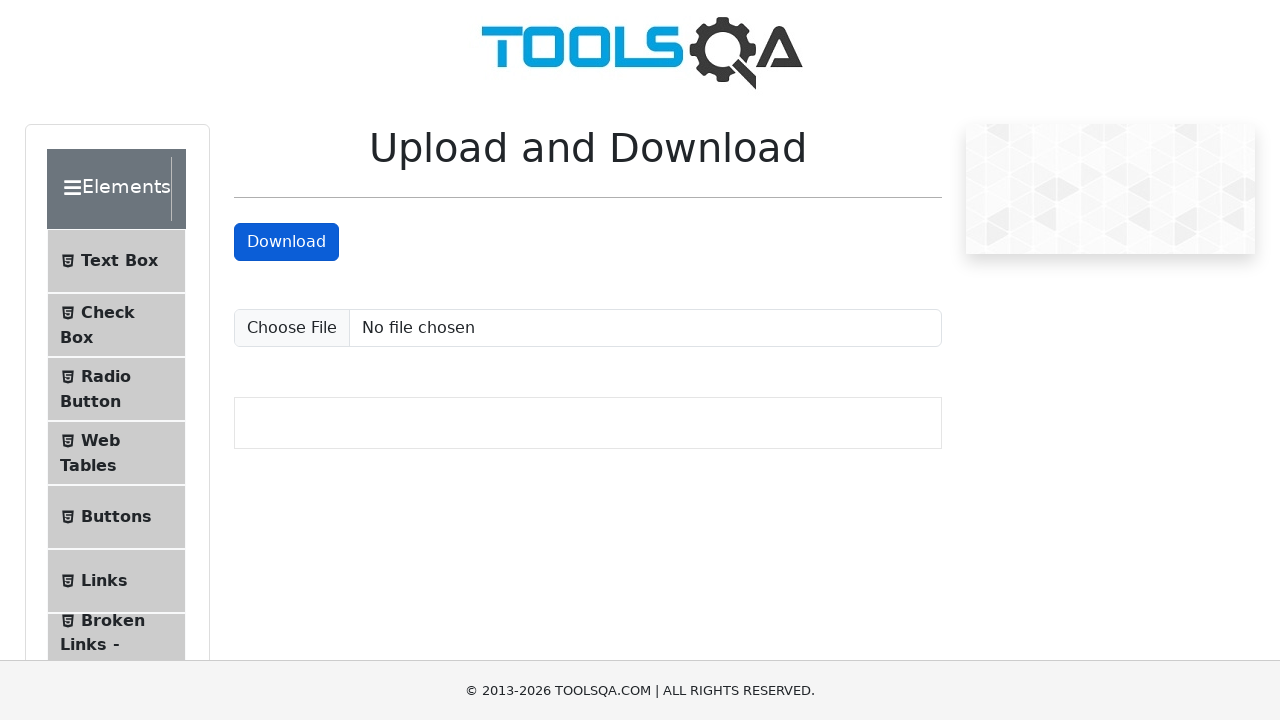

Verified downloaded file name contains 'sampleFile.jpeg'
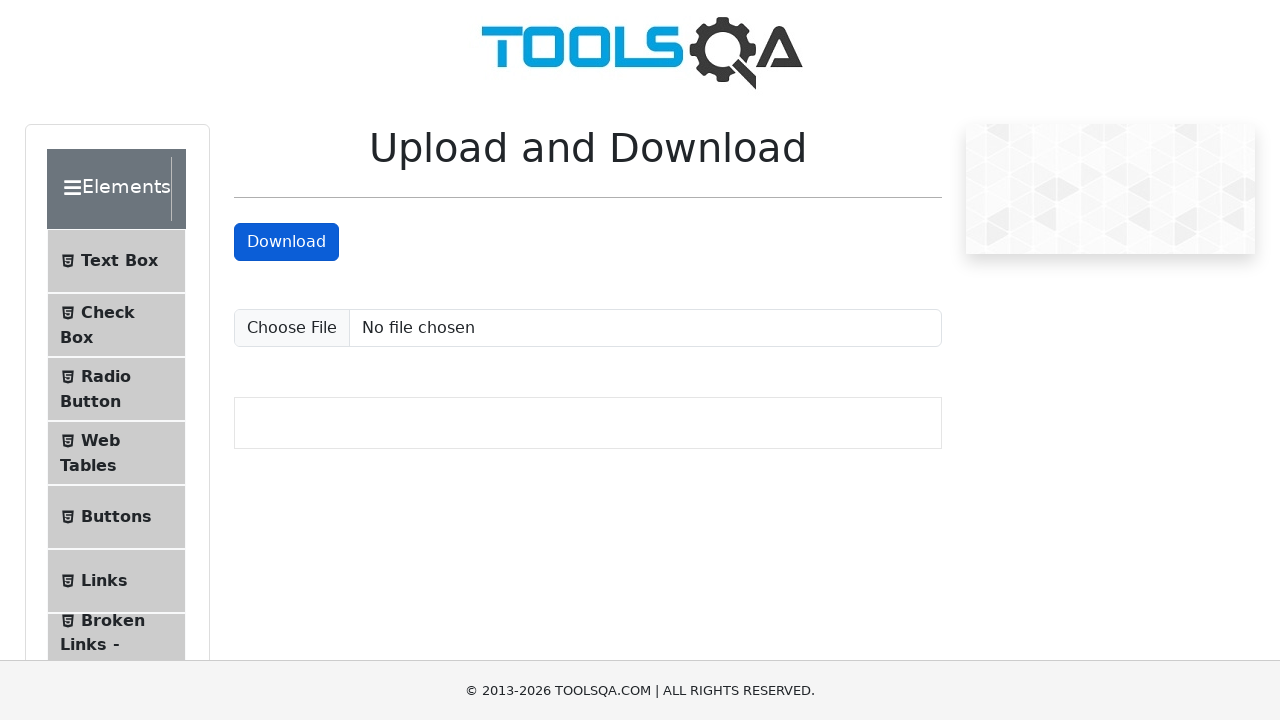

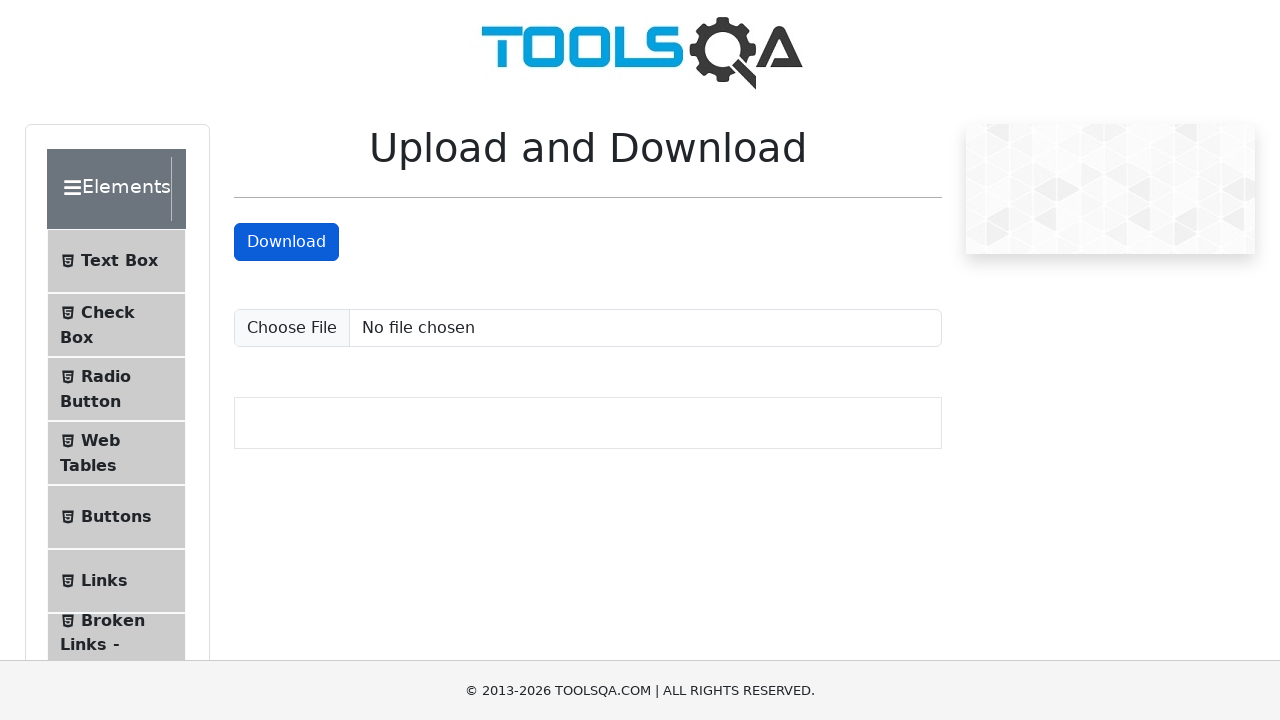